Solves a math captcha by reading a value, calculating the result using a mathematical formula, filling the answer, selecting checkboxes and radio buttons, then submitting the form

Starting URL: http://suninjuly.github.io/math.html

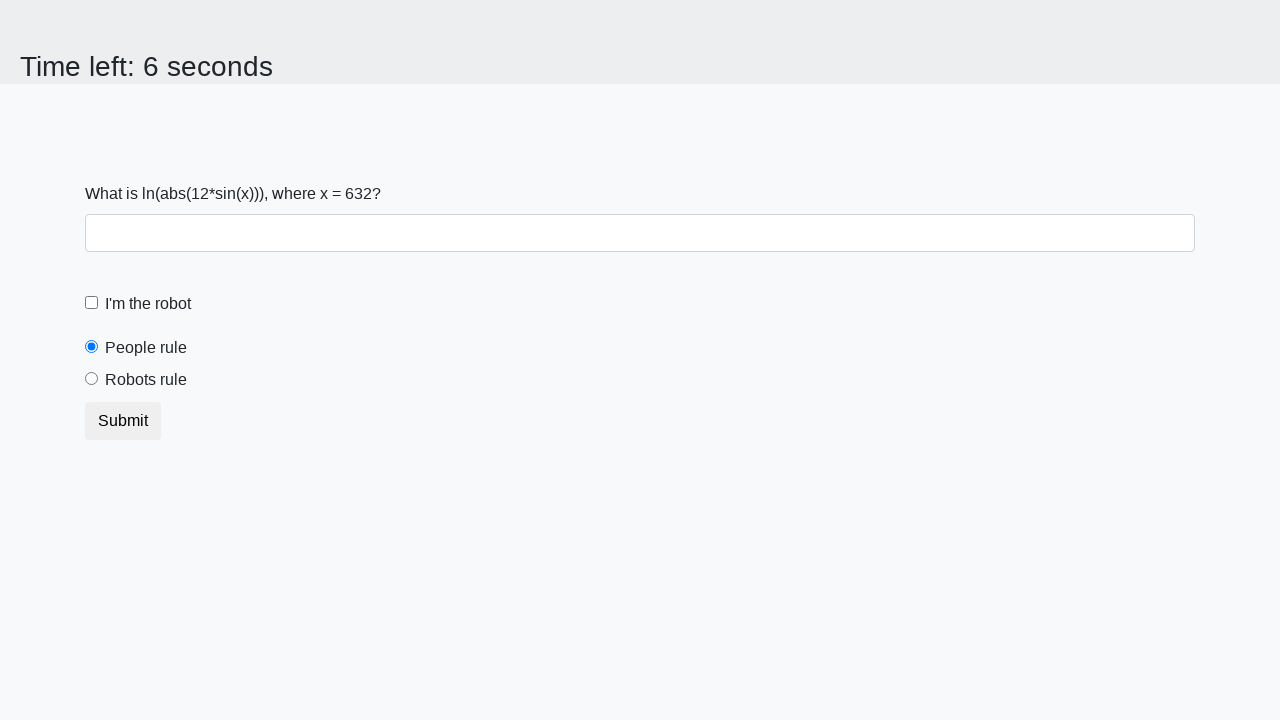

Located the input value element
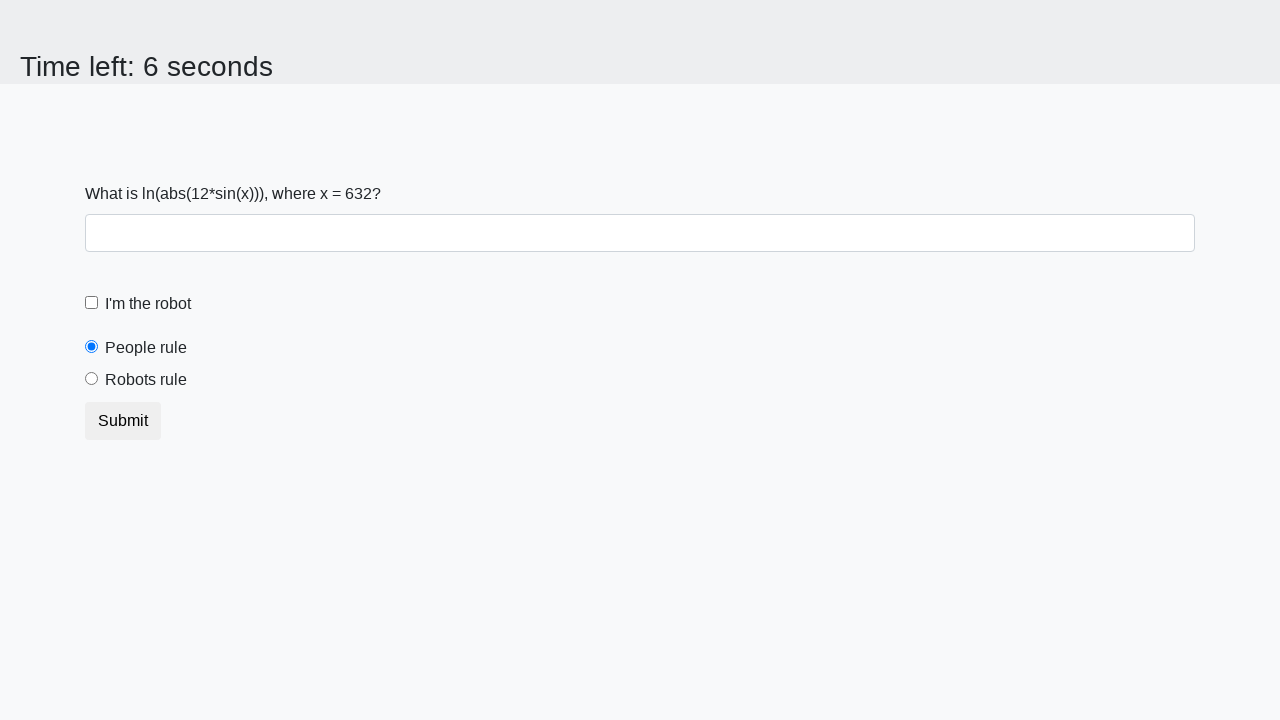

Read input value from element: 632
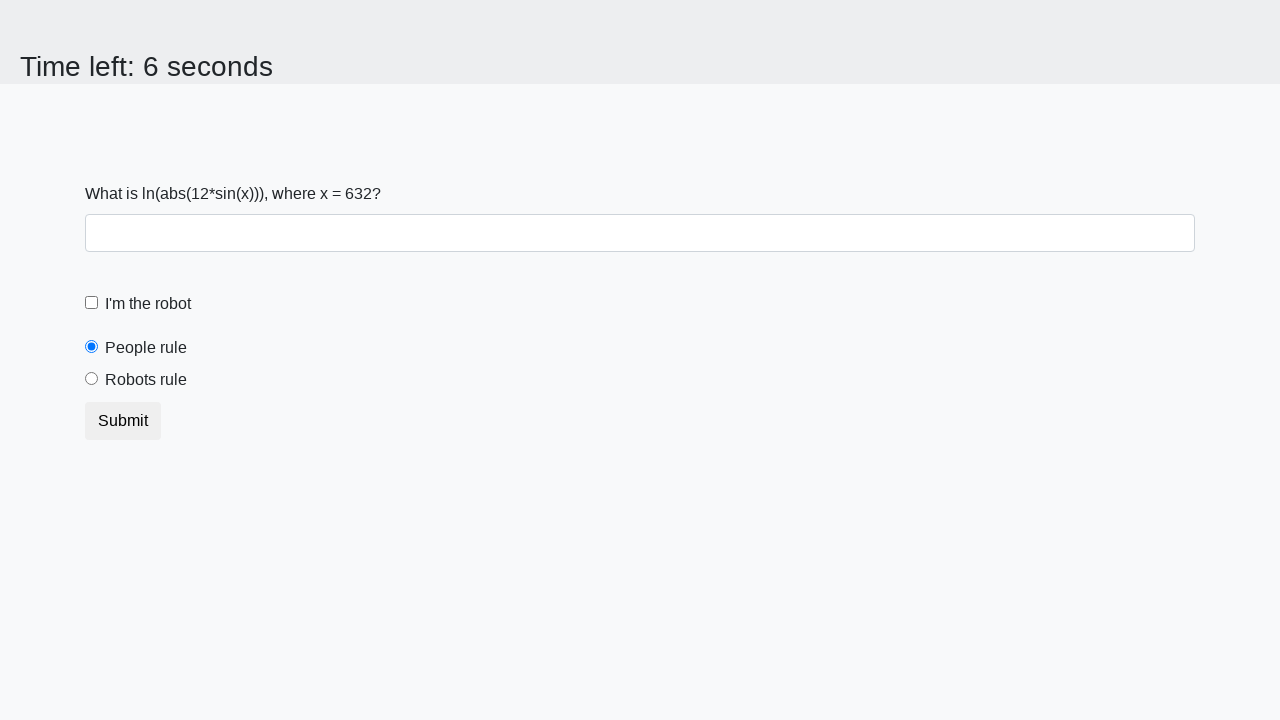

Calculated result using formula: 1.8194333327728622
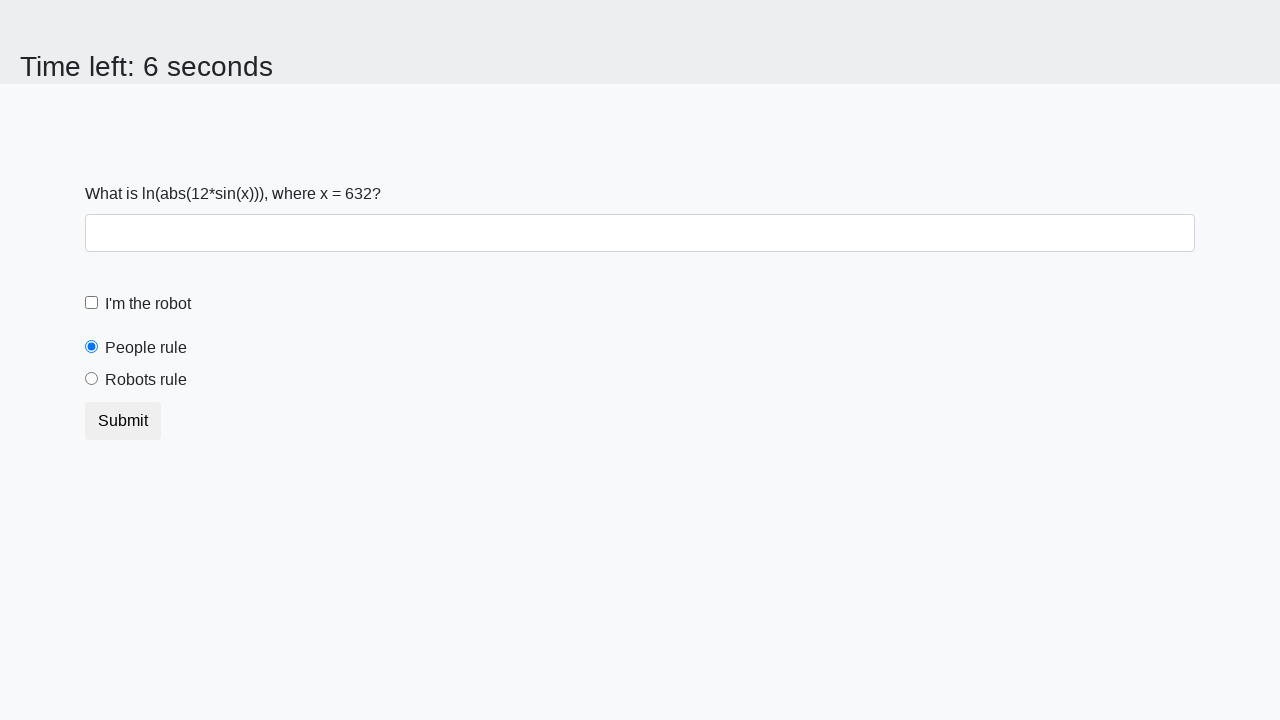

Filled answer field with calculated value: 1.8194333327728622 on #answer
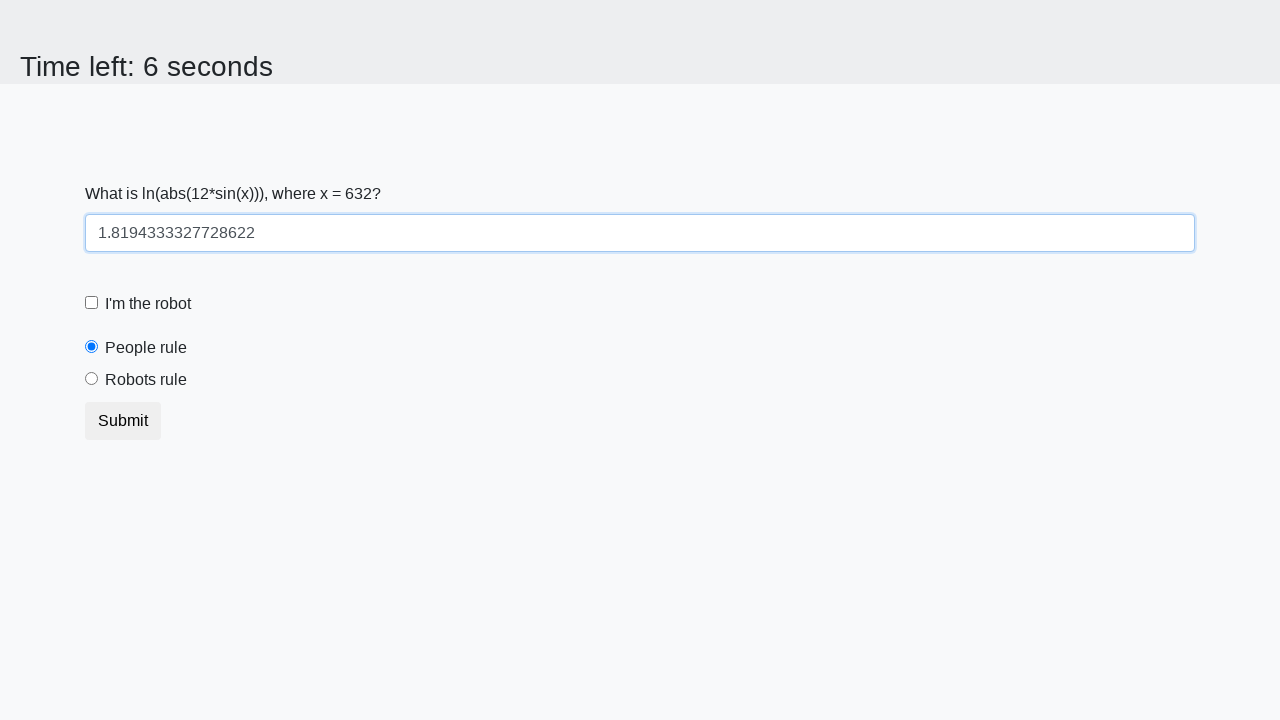

Clicked the robot checkbox at (148, 304) on [for='robotCheckbox']
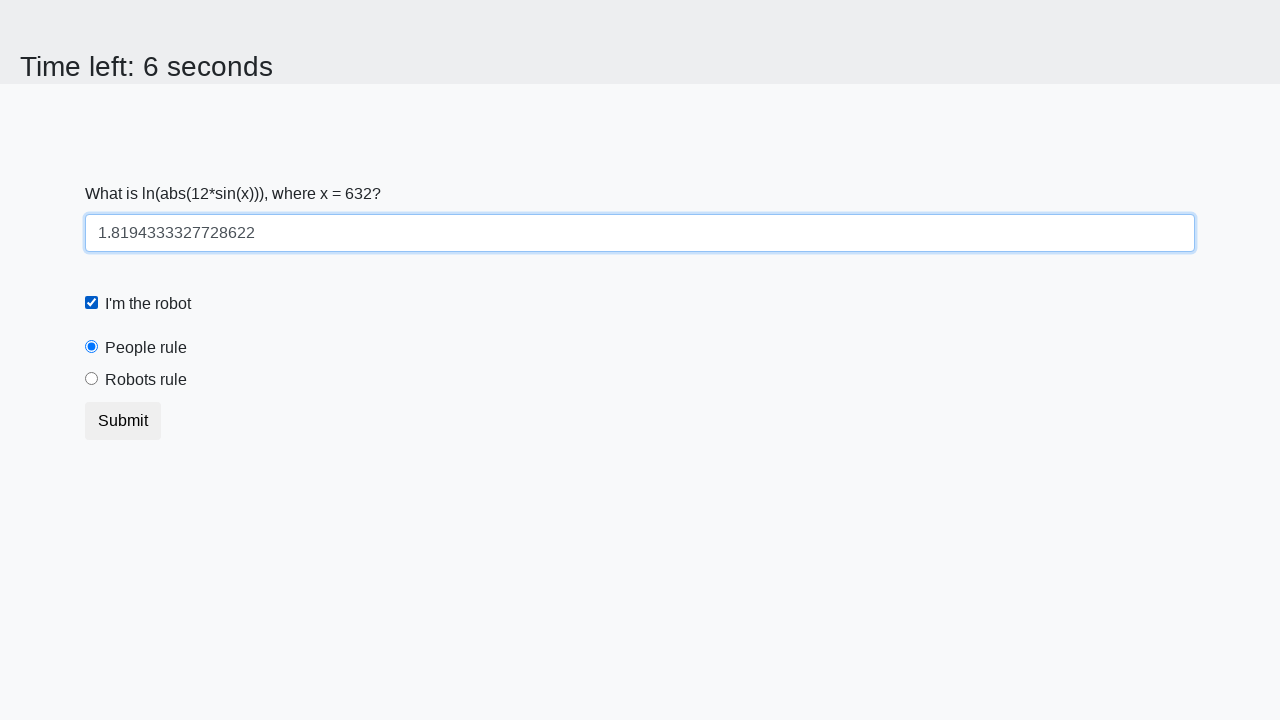

Clicked the robots rule radio button at (146, 380) on [for='robotsRule']
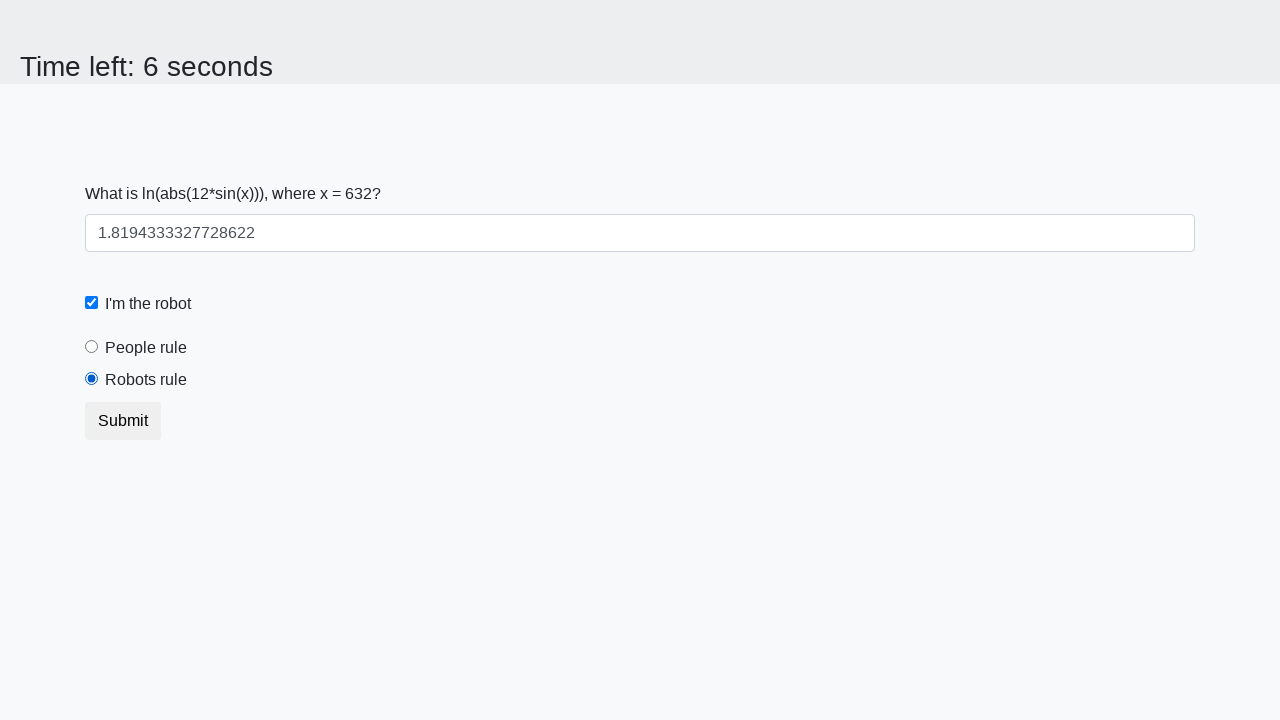

Clicked the submit button at (123, 421) on button
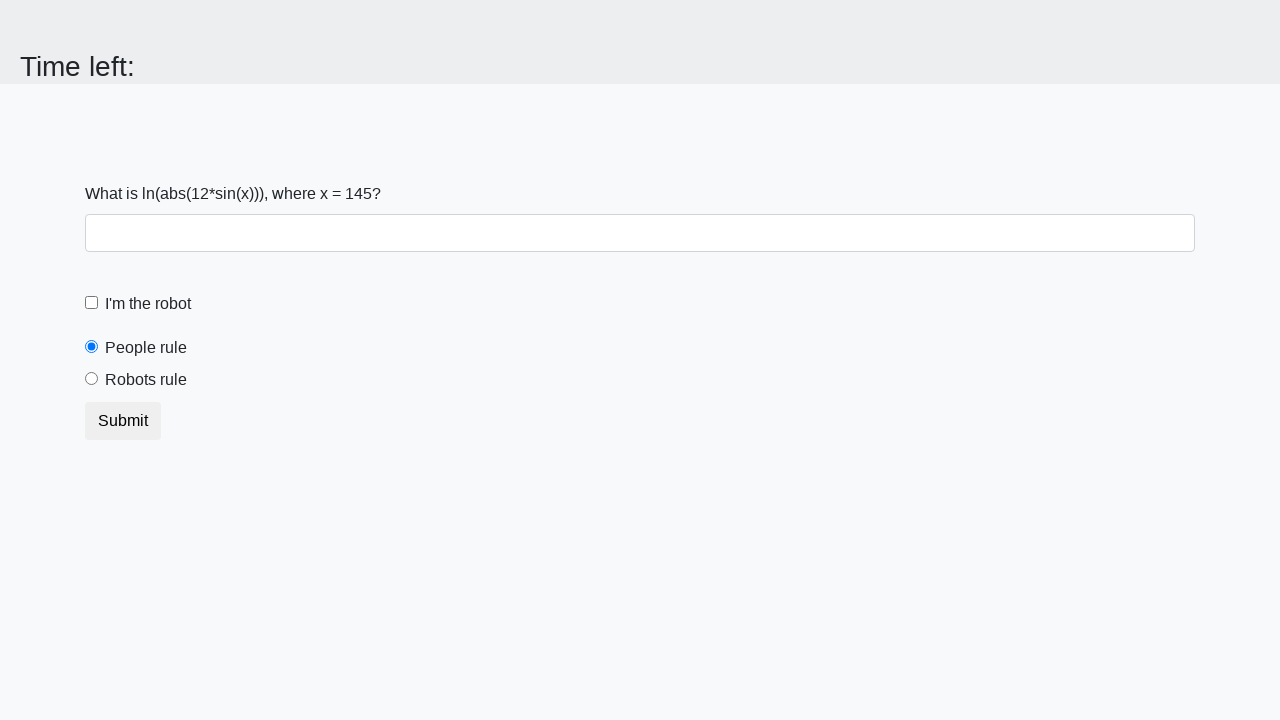

Waited for form submission to complete
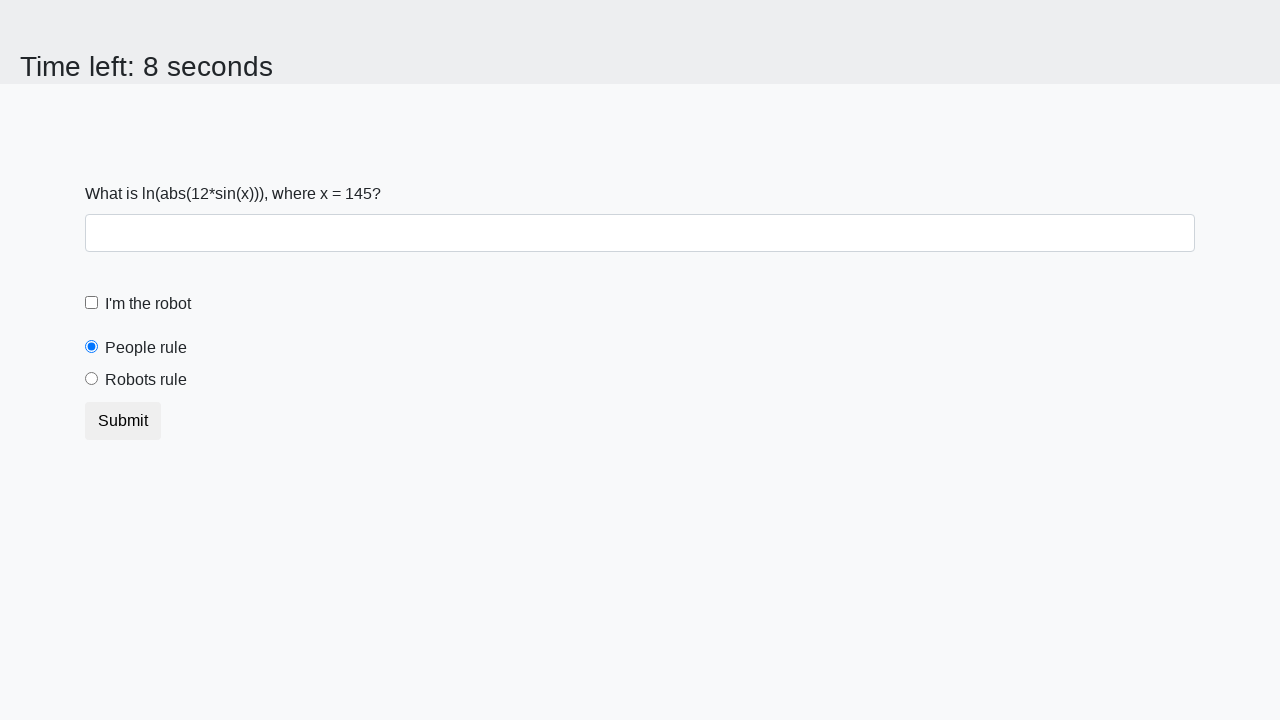

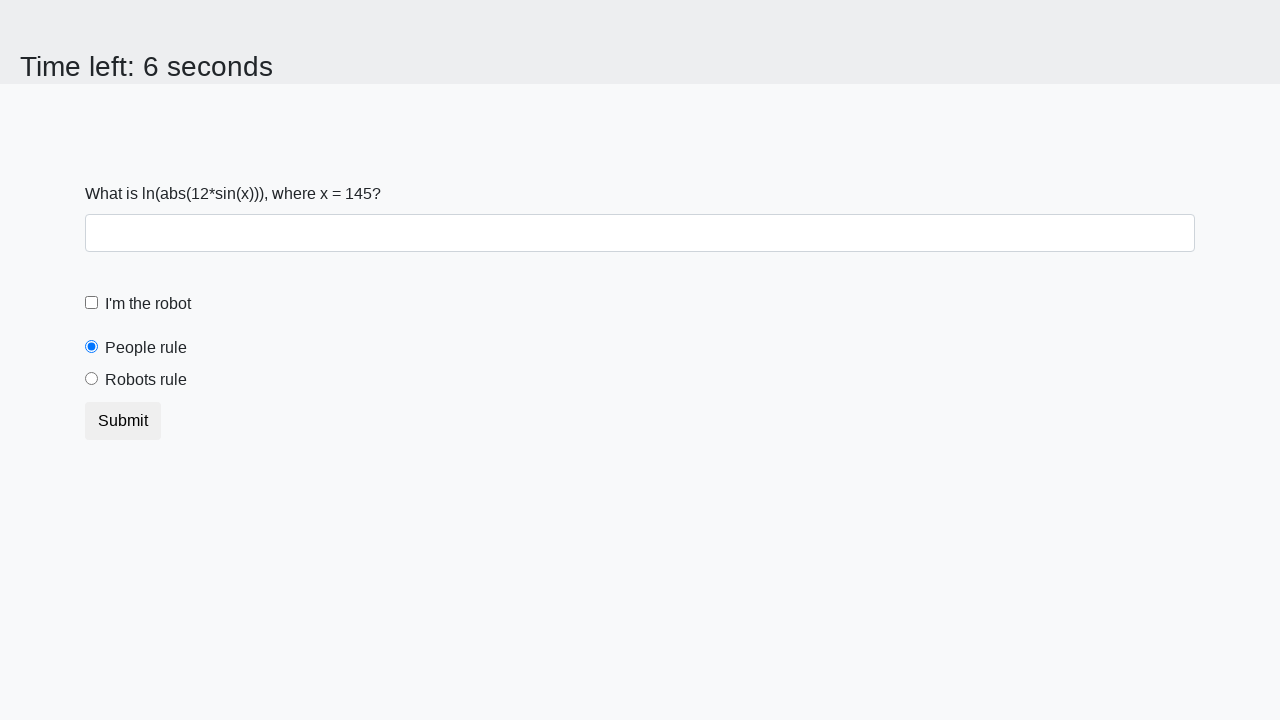